Tests registration form validation when first name contains mixed character sets (Latin and Cyrillic).

Starting URL: https://www.sharelane.com/cgi-bin/register.py

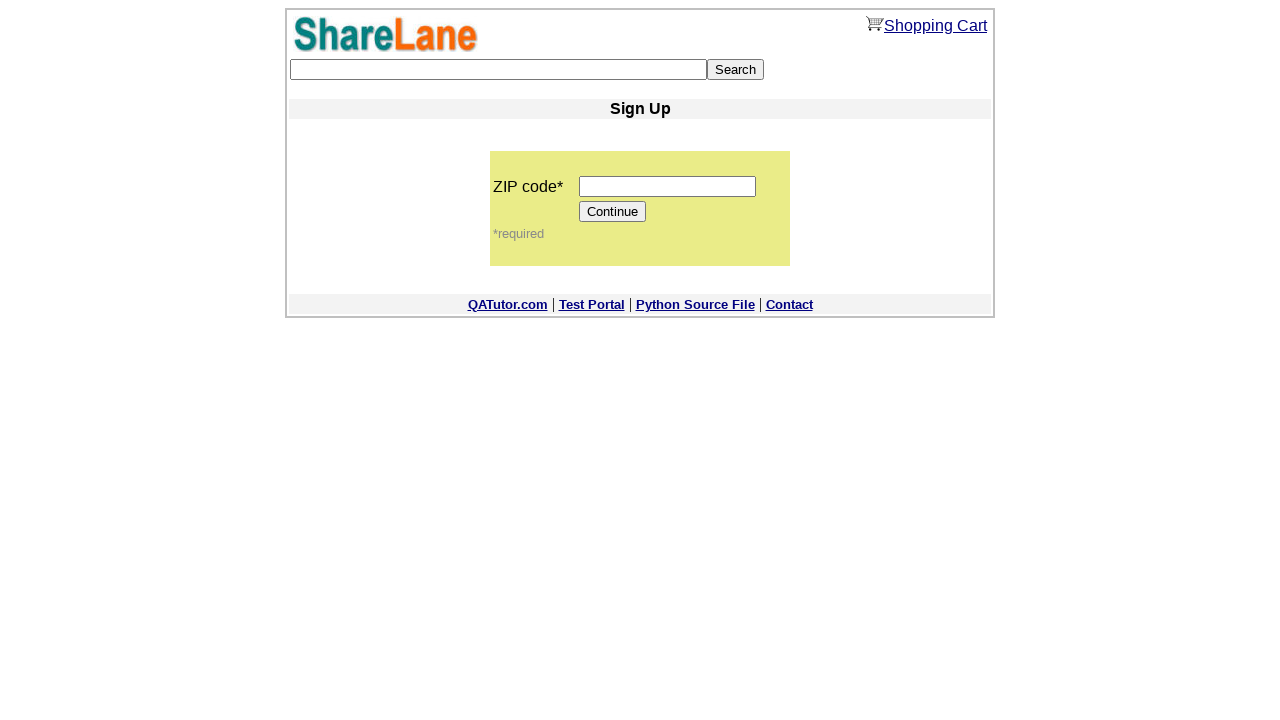

Filled zip code field with '12345' on input[name='zip_code']
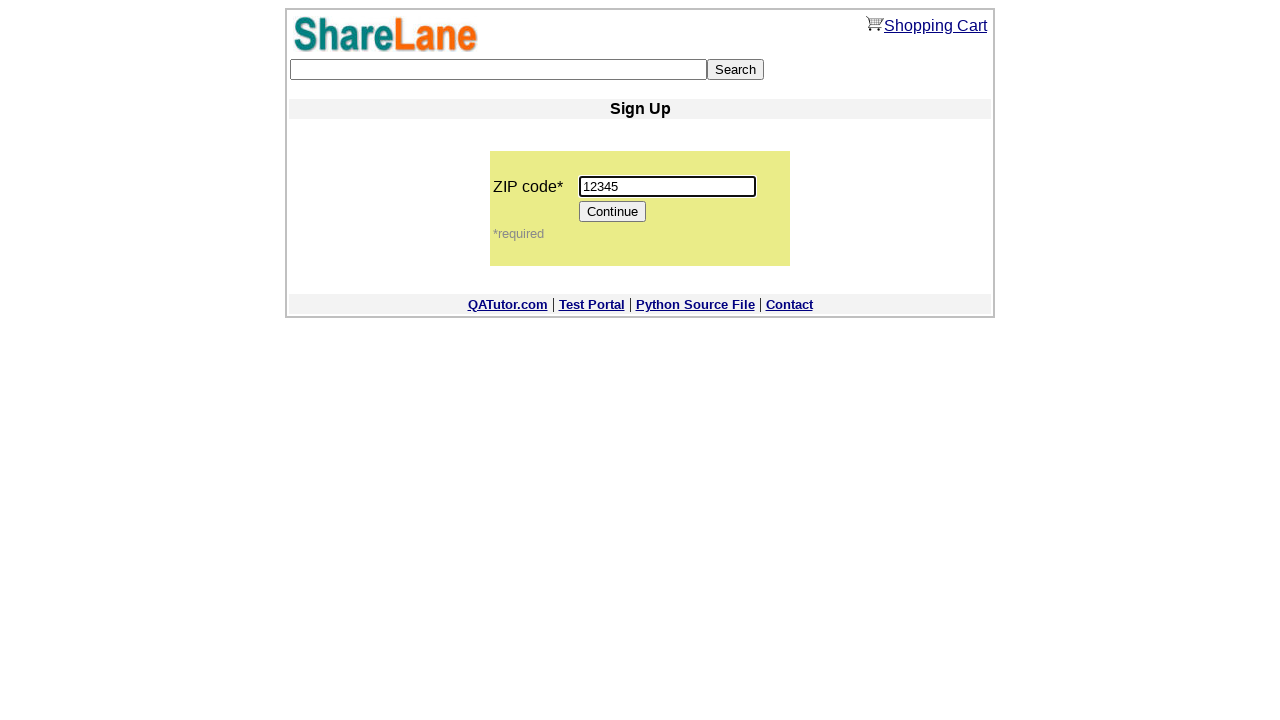

Clicked Continue button to proceed to registration form at (613, 212) on input[value='Continue']
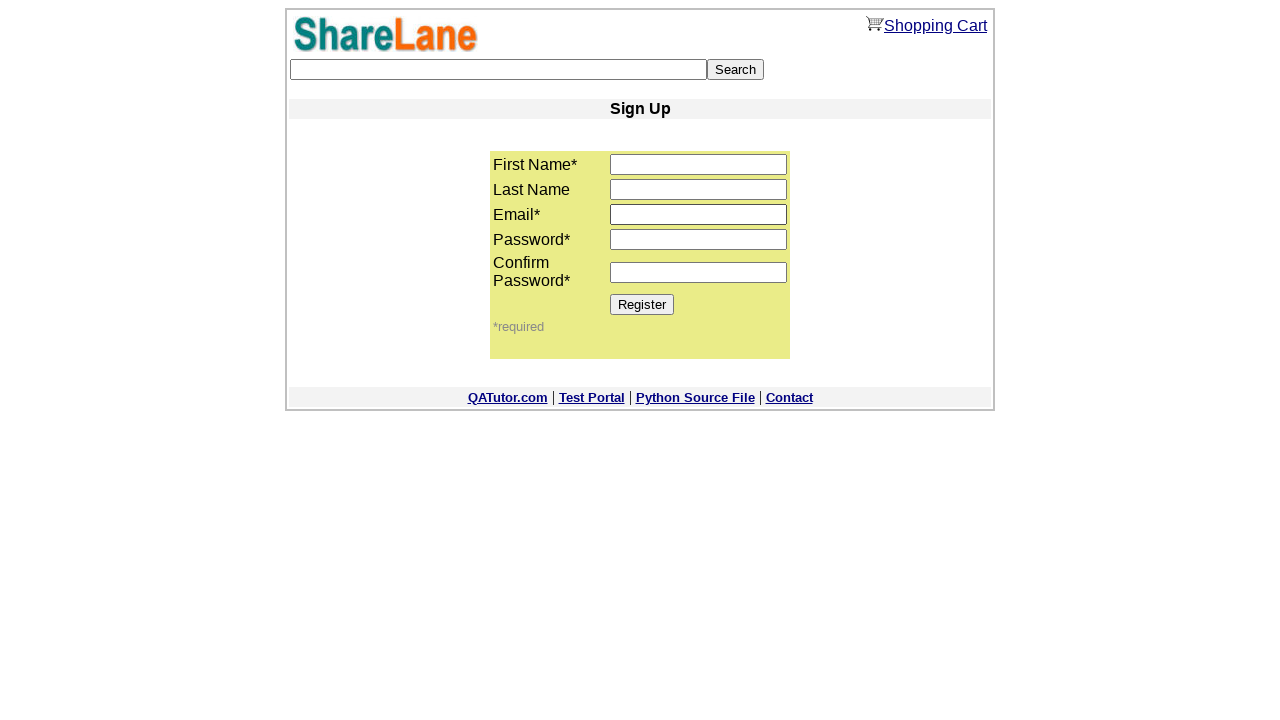

Registration form loaded successfully
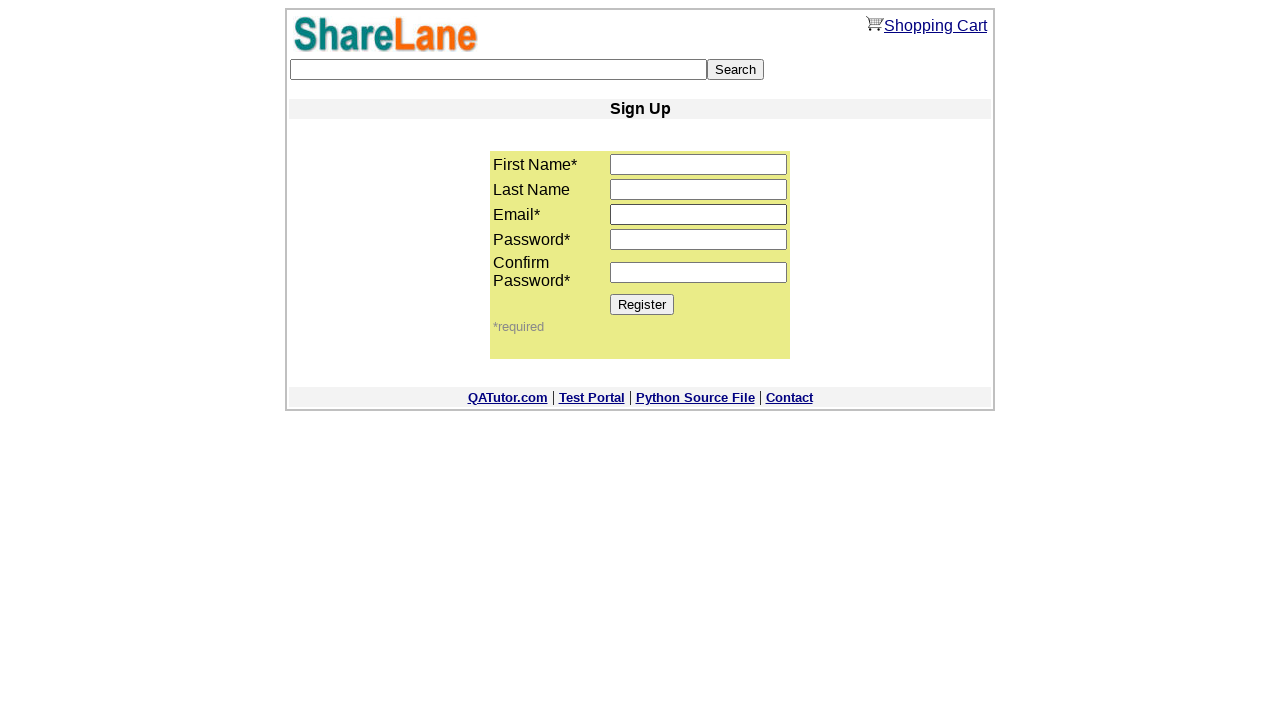

Filled first name field with mixed Latin and Cyrillic characters 'Artф' on input[name='first_name']
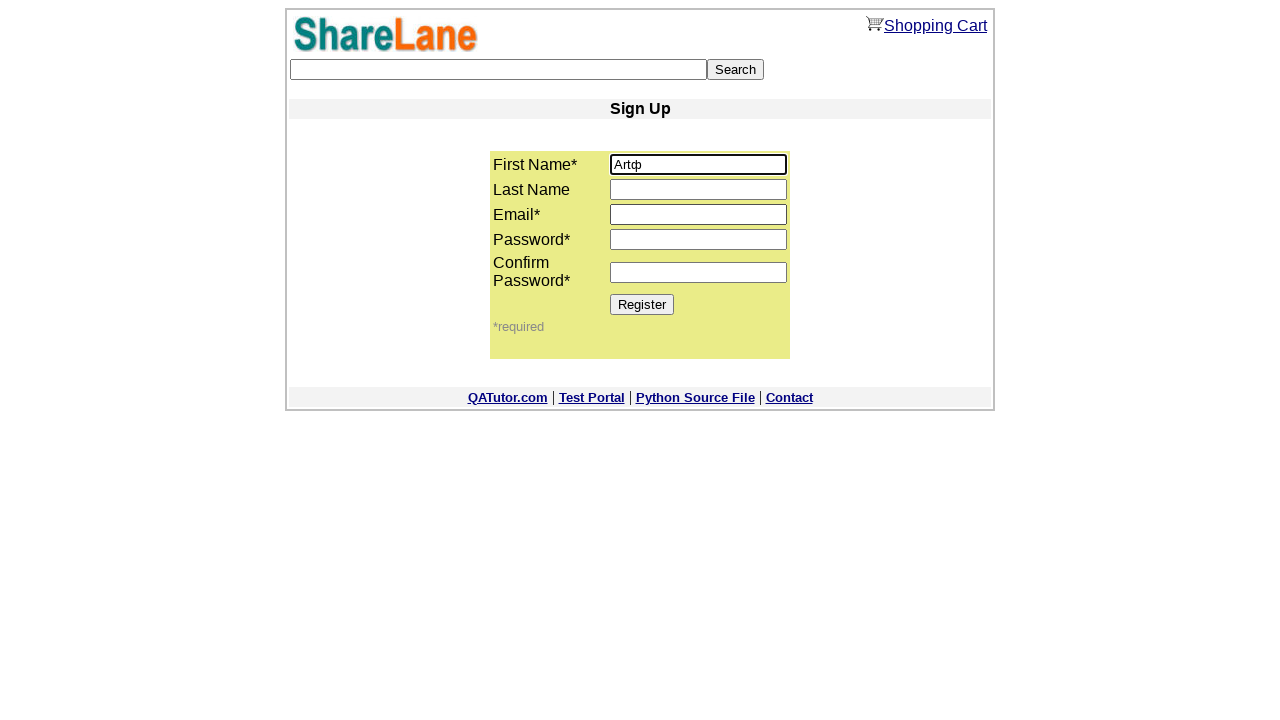

Filled email field with 'mixedname@mail.ru' on input[name='email']
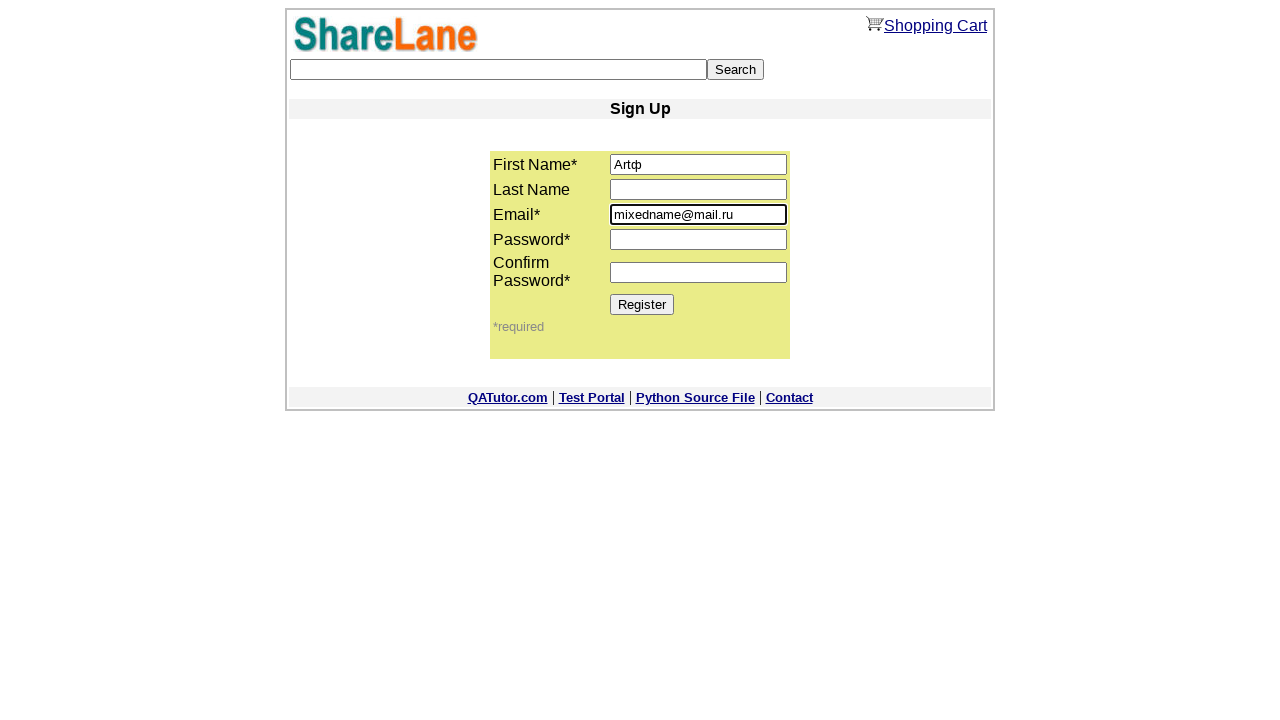

Filled password field with '12345' on input[name='password1']
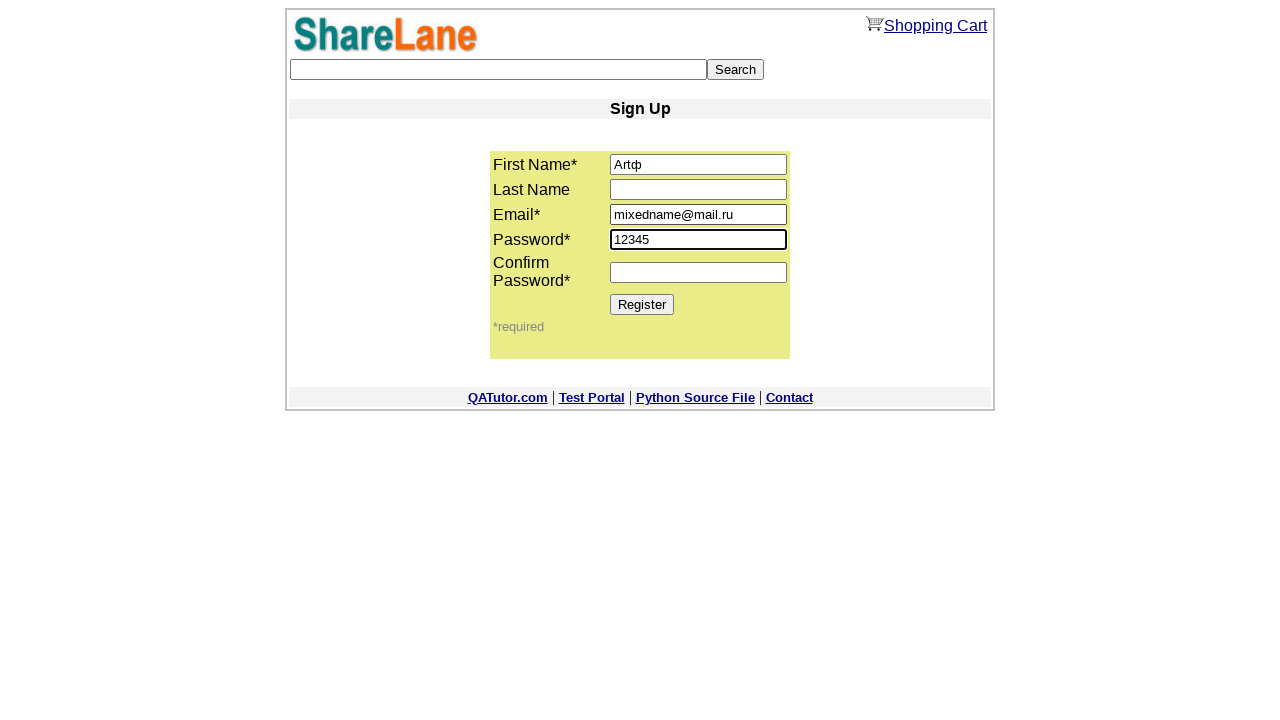

Filled password confirmation field with '12345' on input[name='password2']
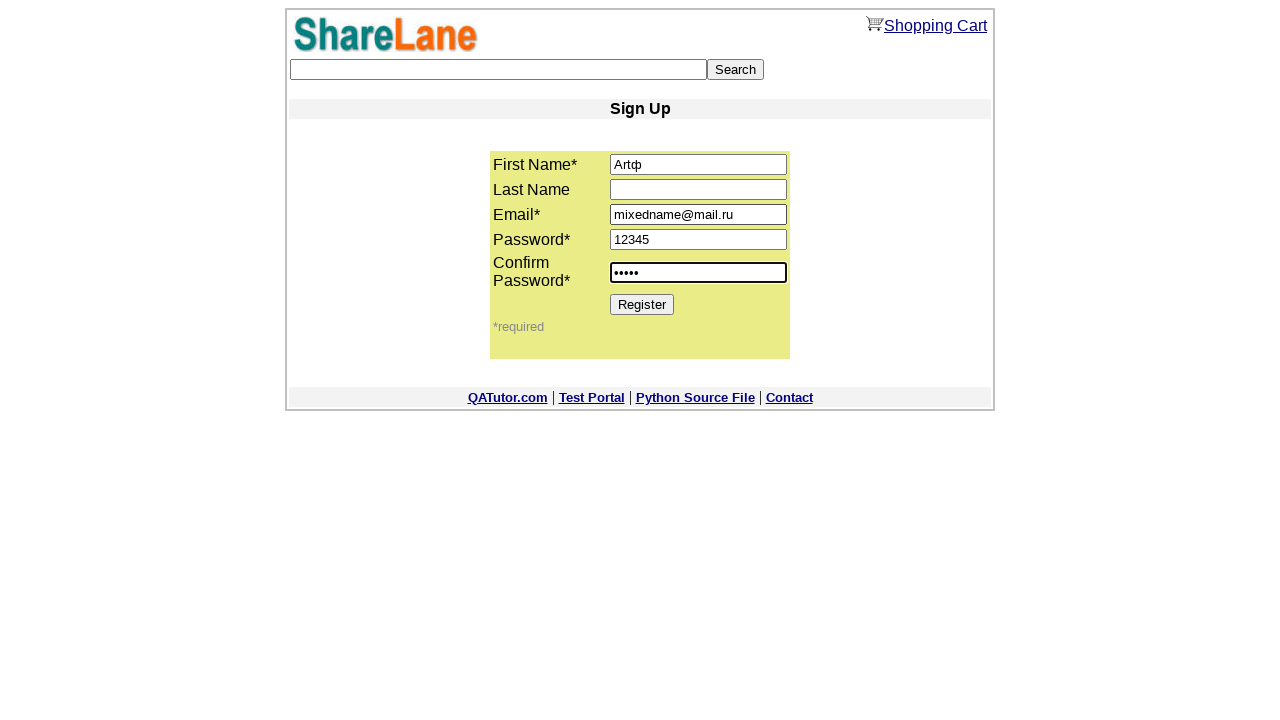

Clicked Register button to submit form with mixed character first name at (642, 304) on input[value='Register']
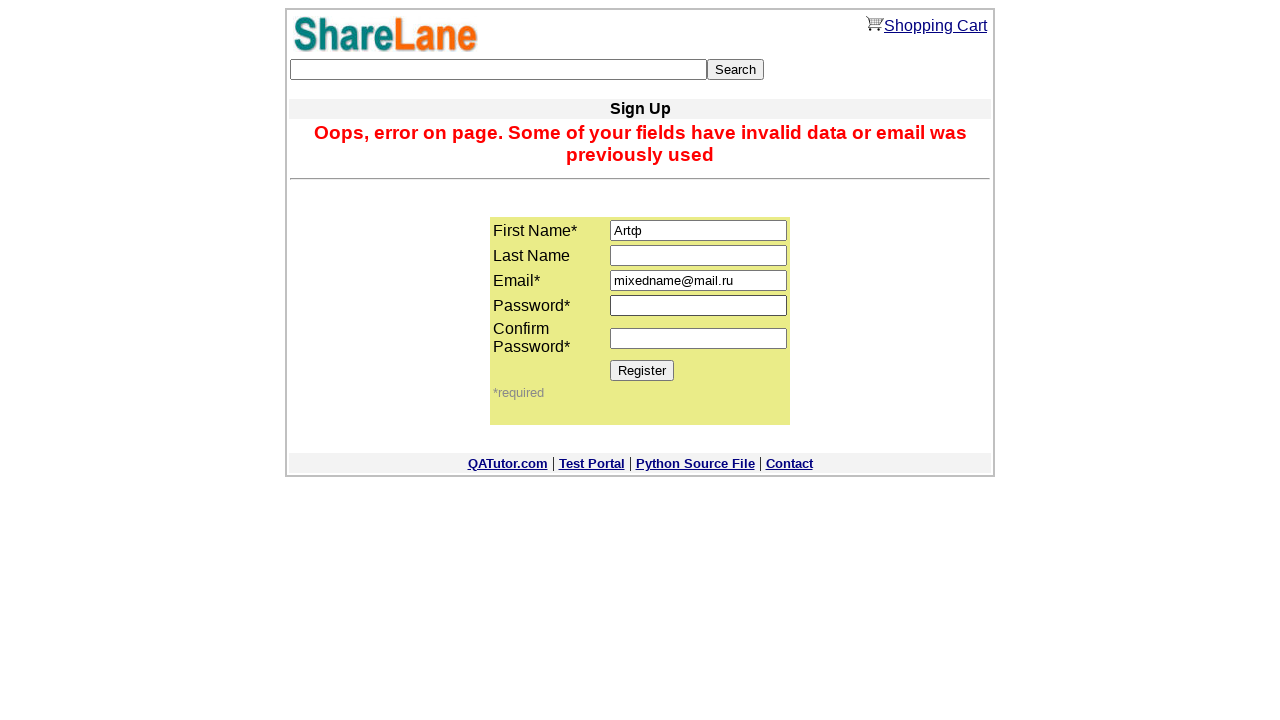

Error message displayed validating that mixed character first names are rejected
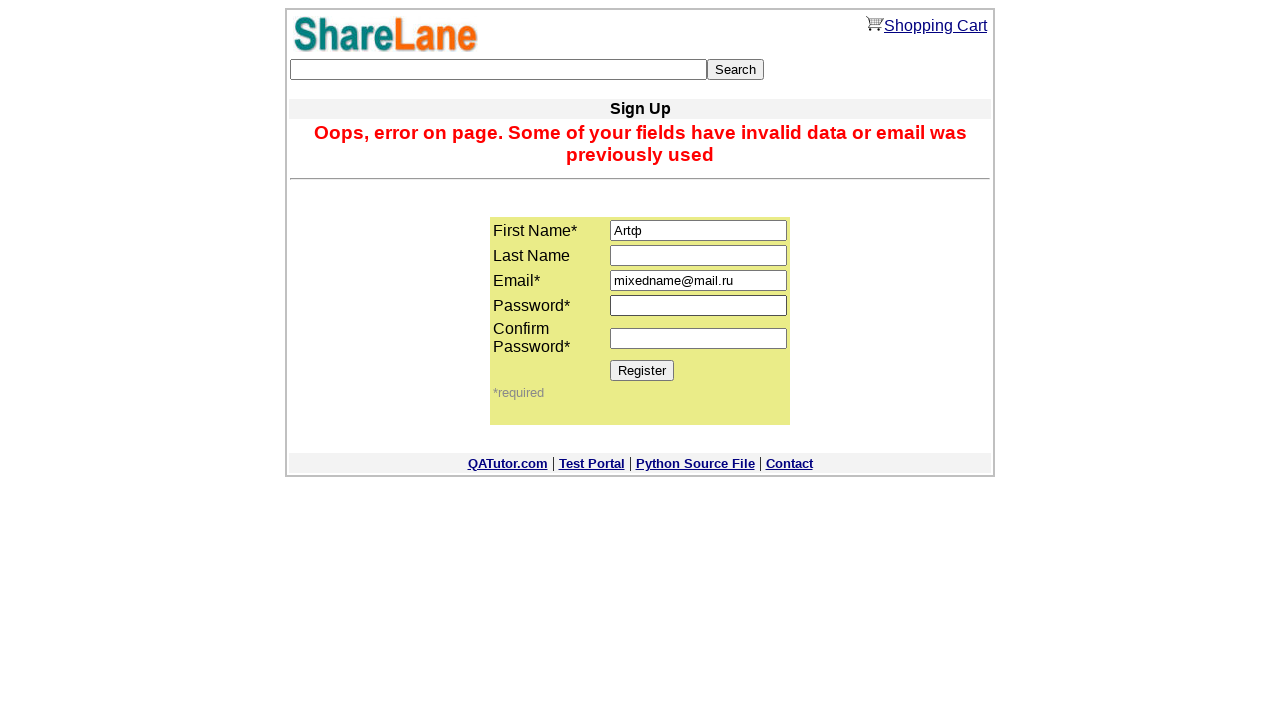

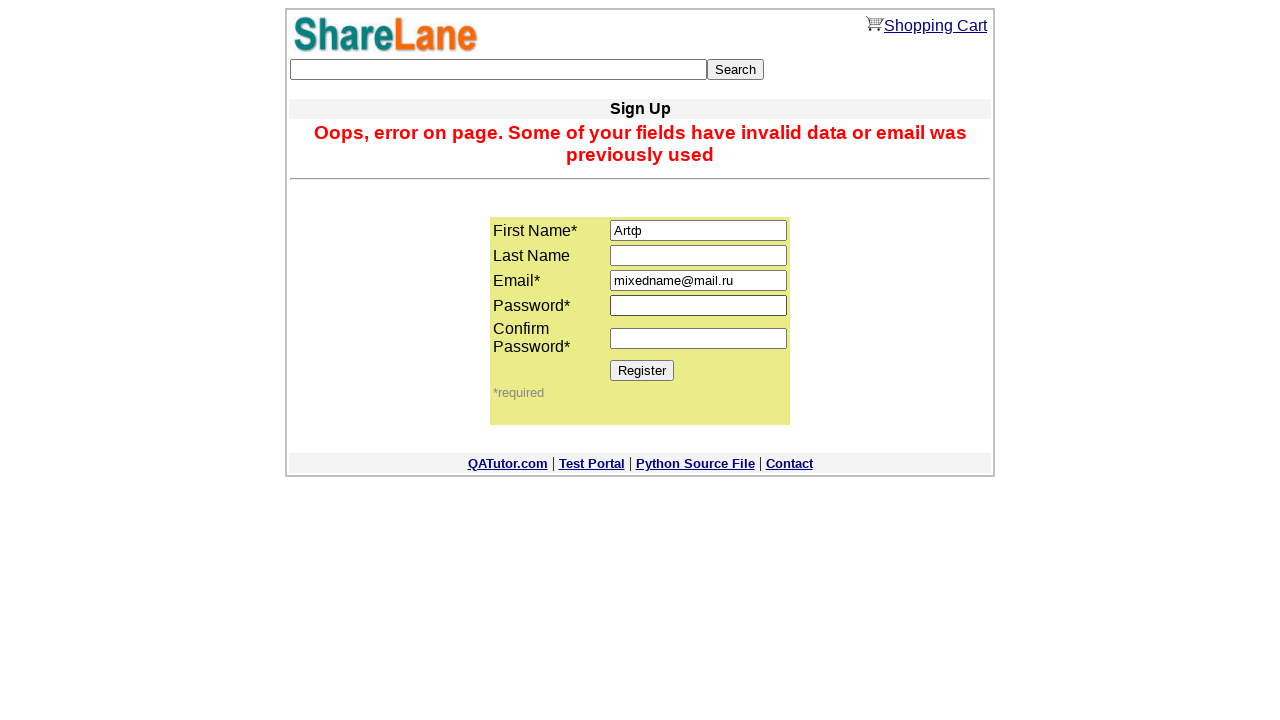